Validates that the login button is visible and enabled on the login page

Starting URL: https://opensource-demo.orangehrmlive.com/

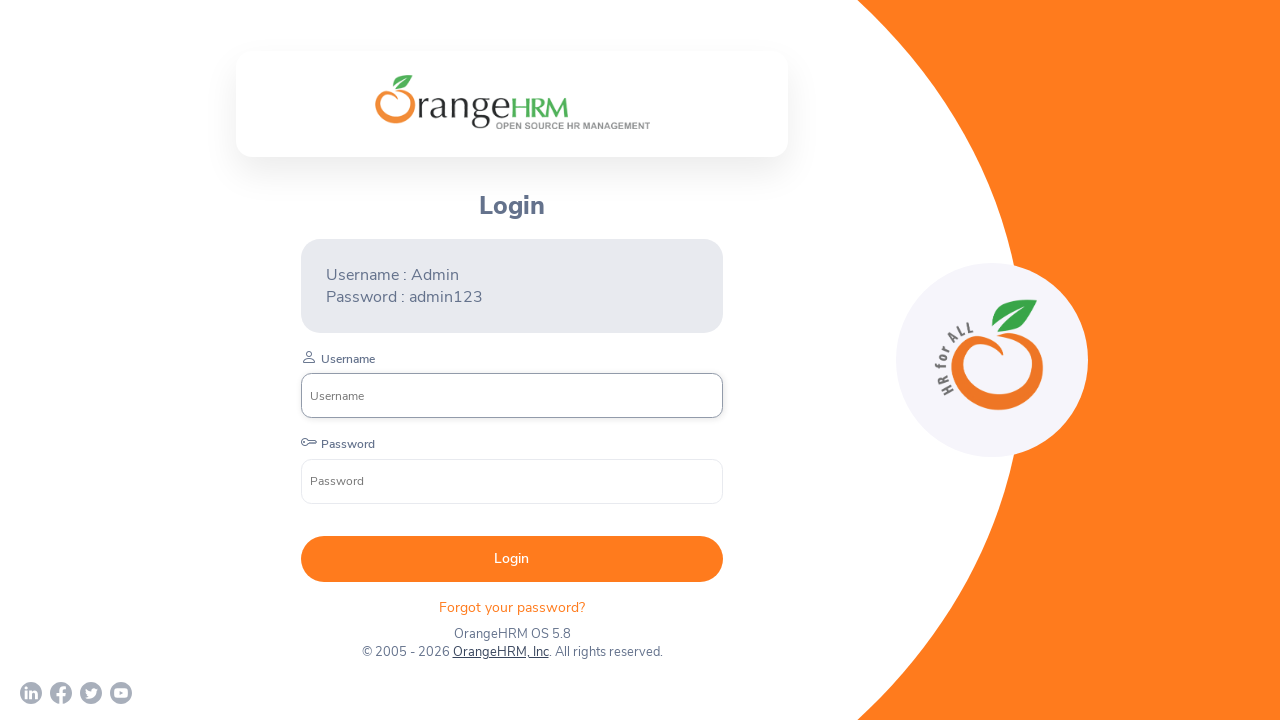

Waited for login button to be visible on the login page
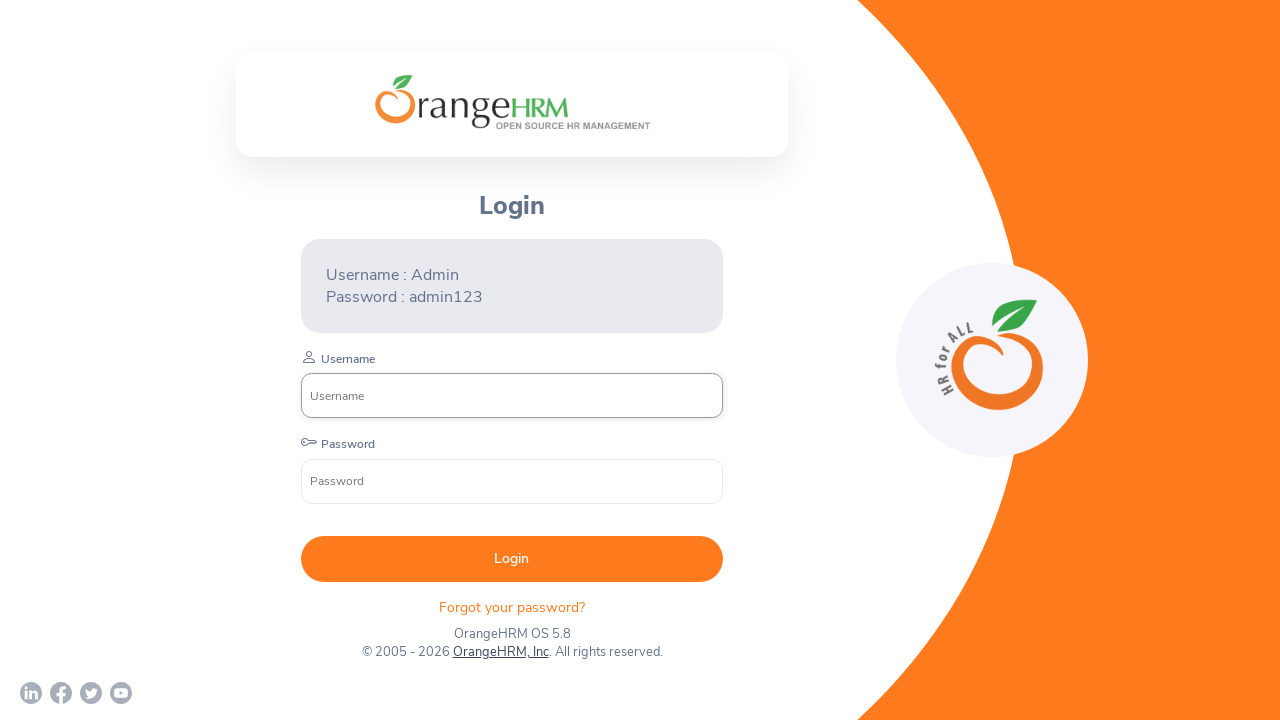

Verified that login button is enabled
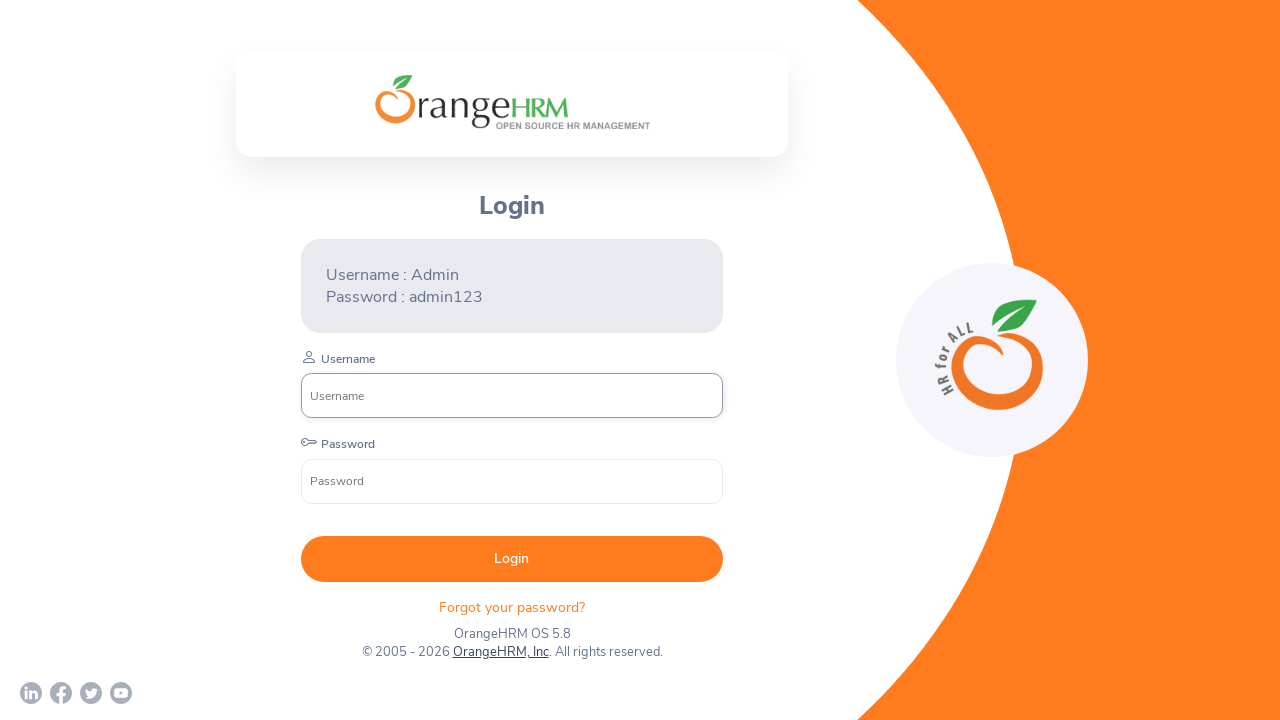

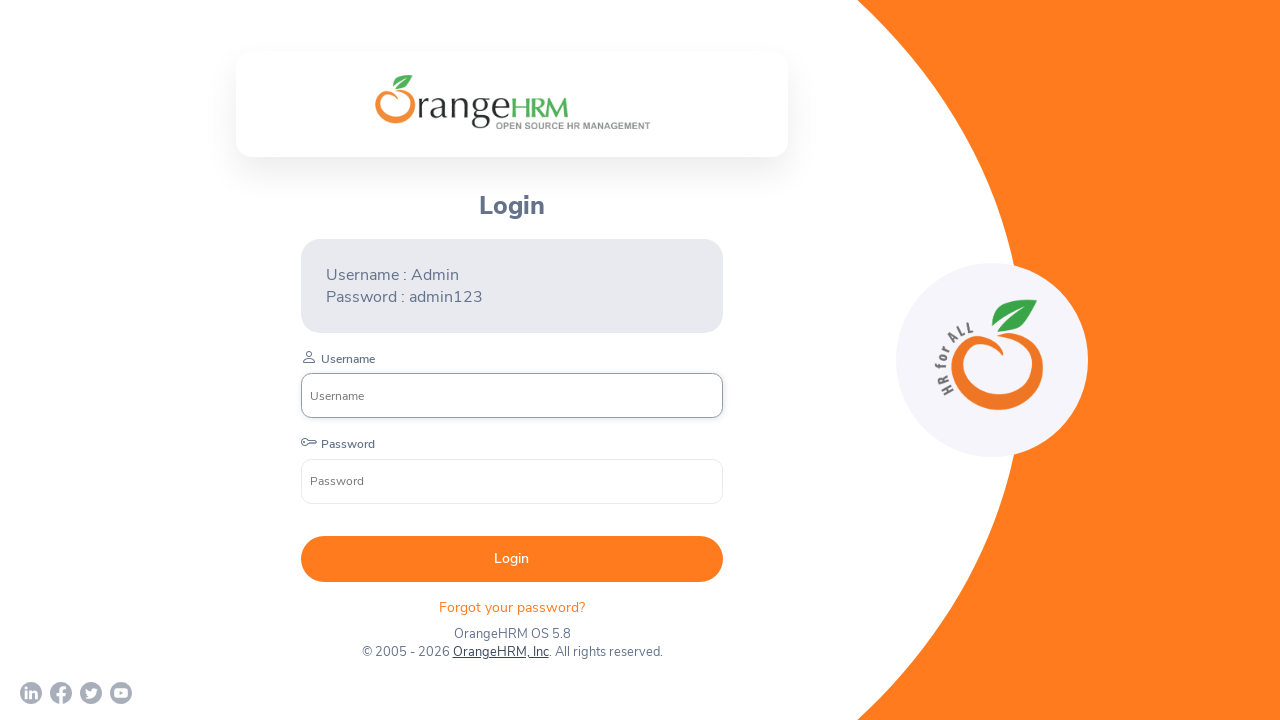